Navigates to a web table test page and verifies that table rows and data are present, specifically checking that the 4th row of the table contains data cells.

Starting URL: http://www.leafground.com/pages/table.html

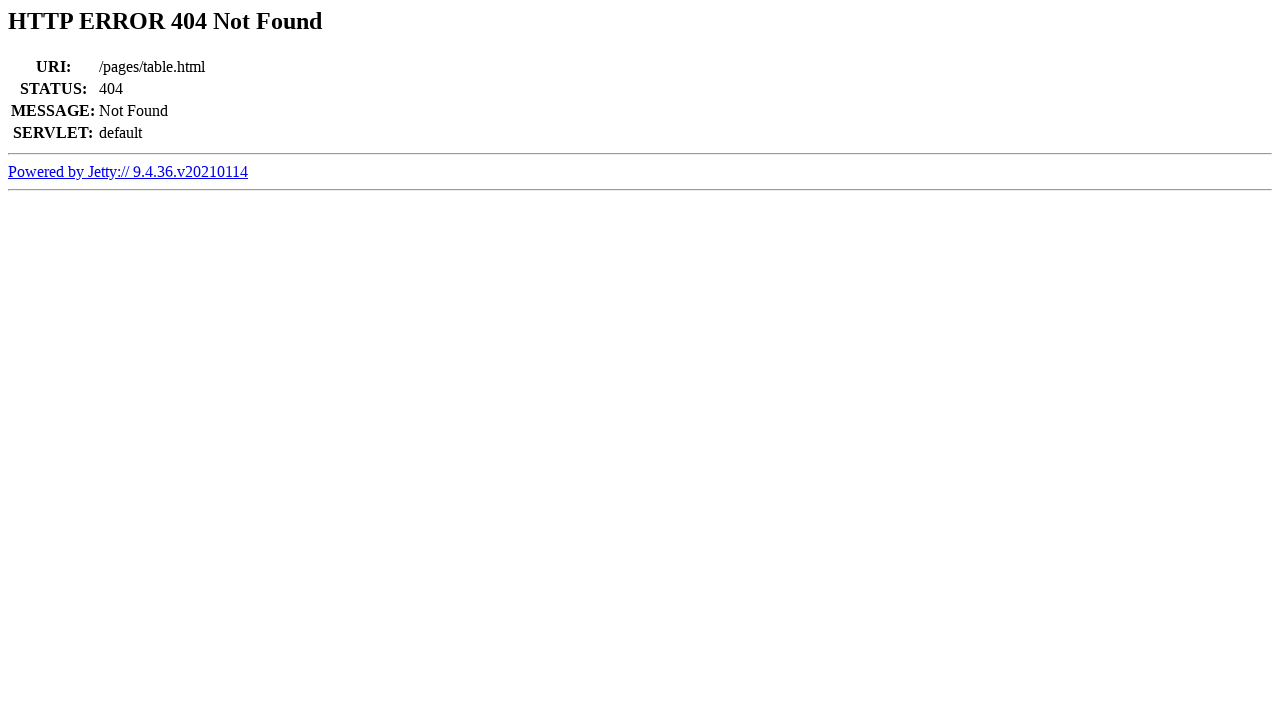

Set viewport size to 1920x1080
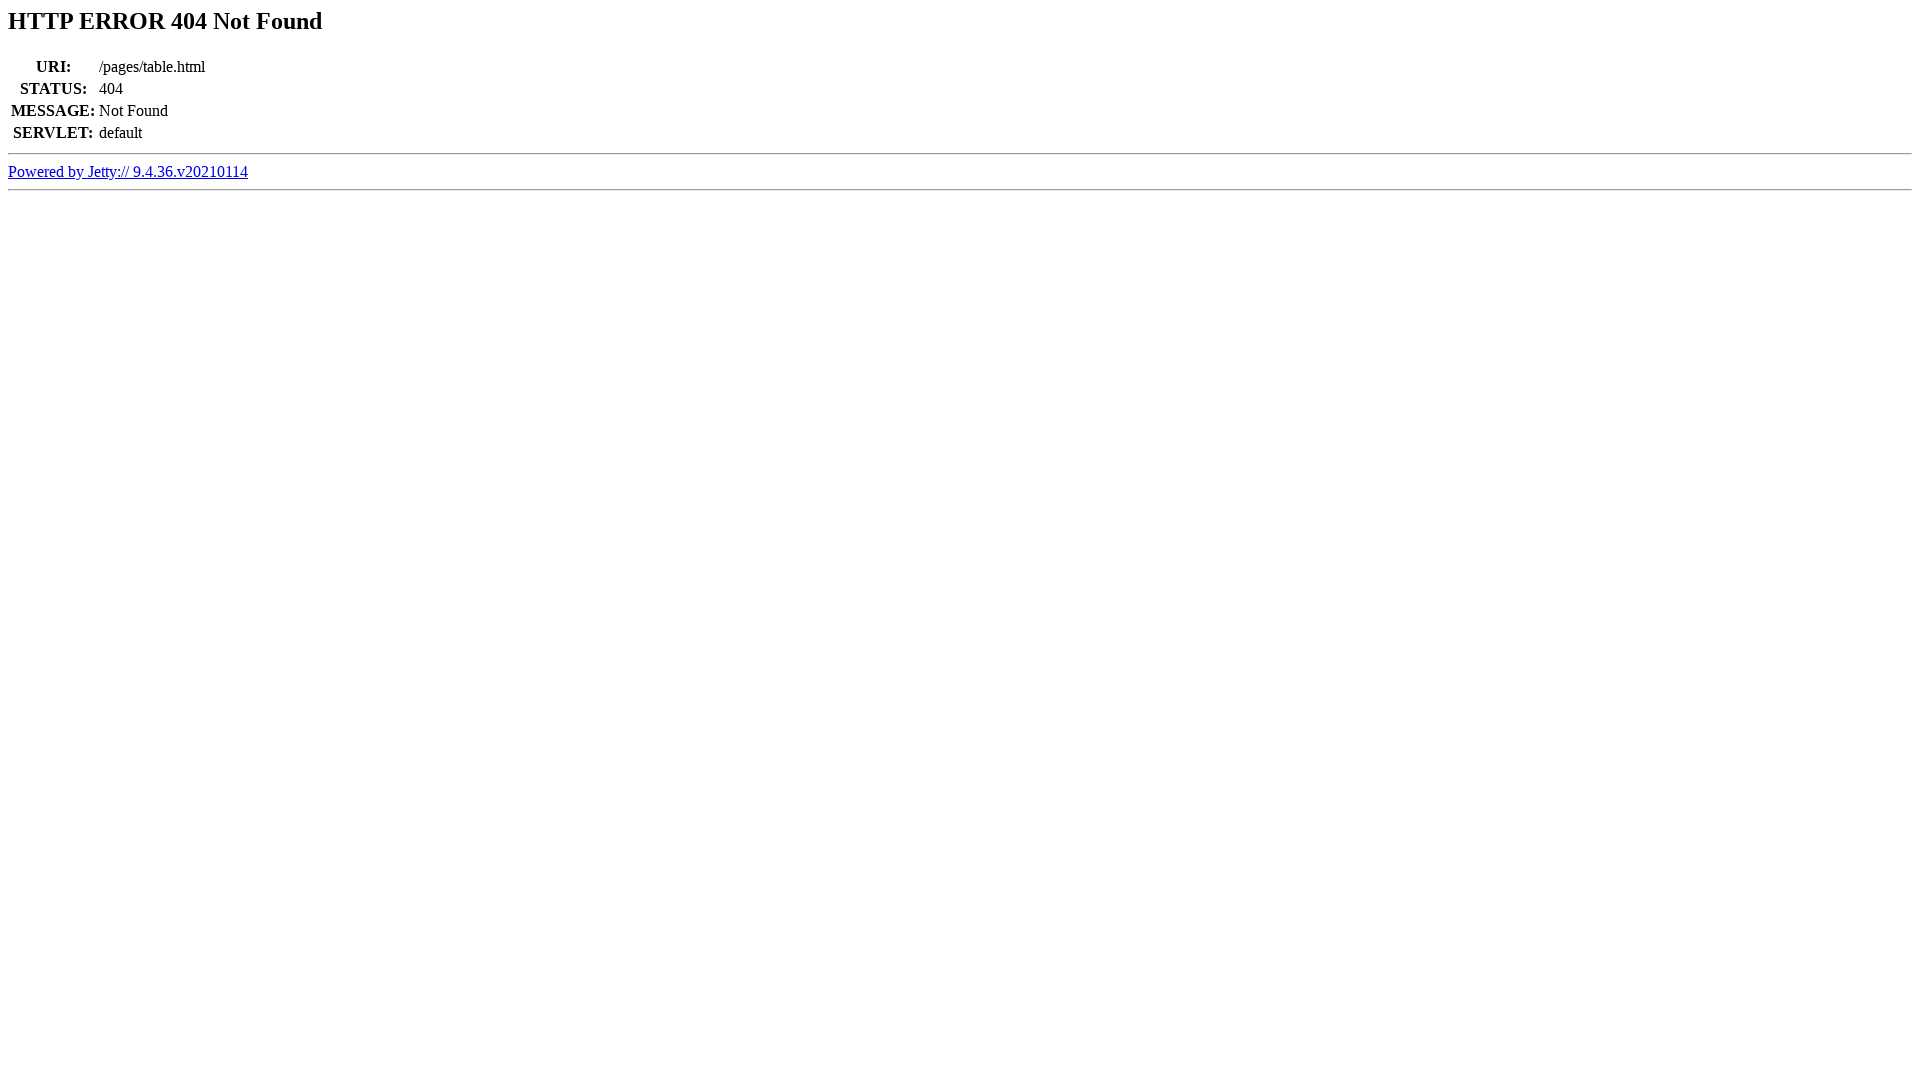

Table rows loaded and became visible
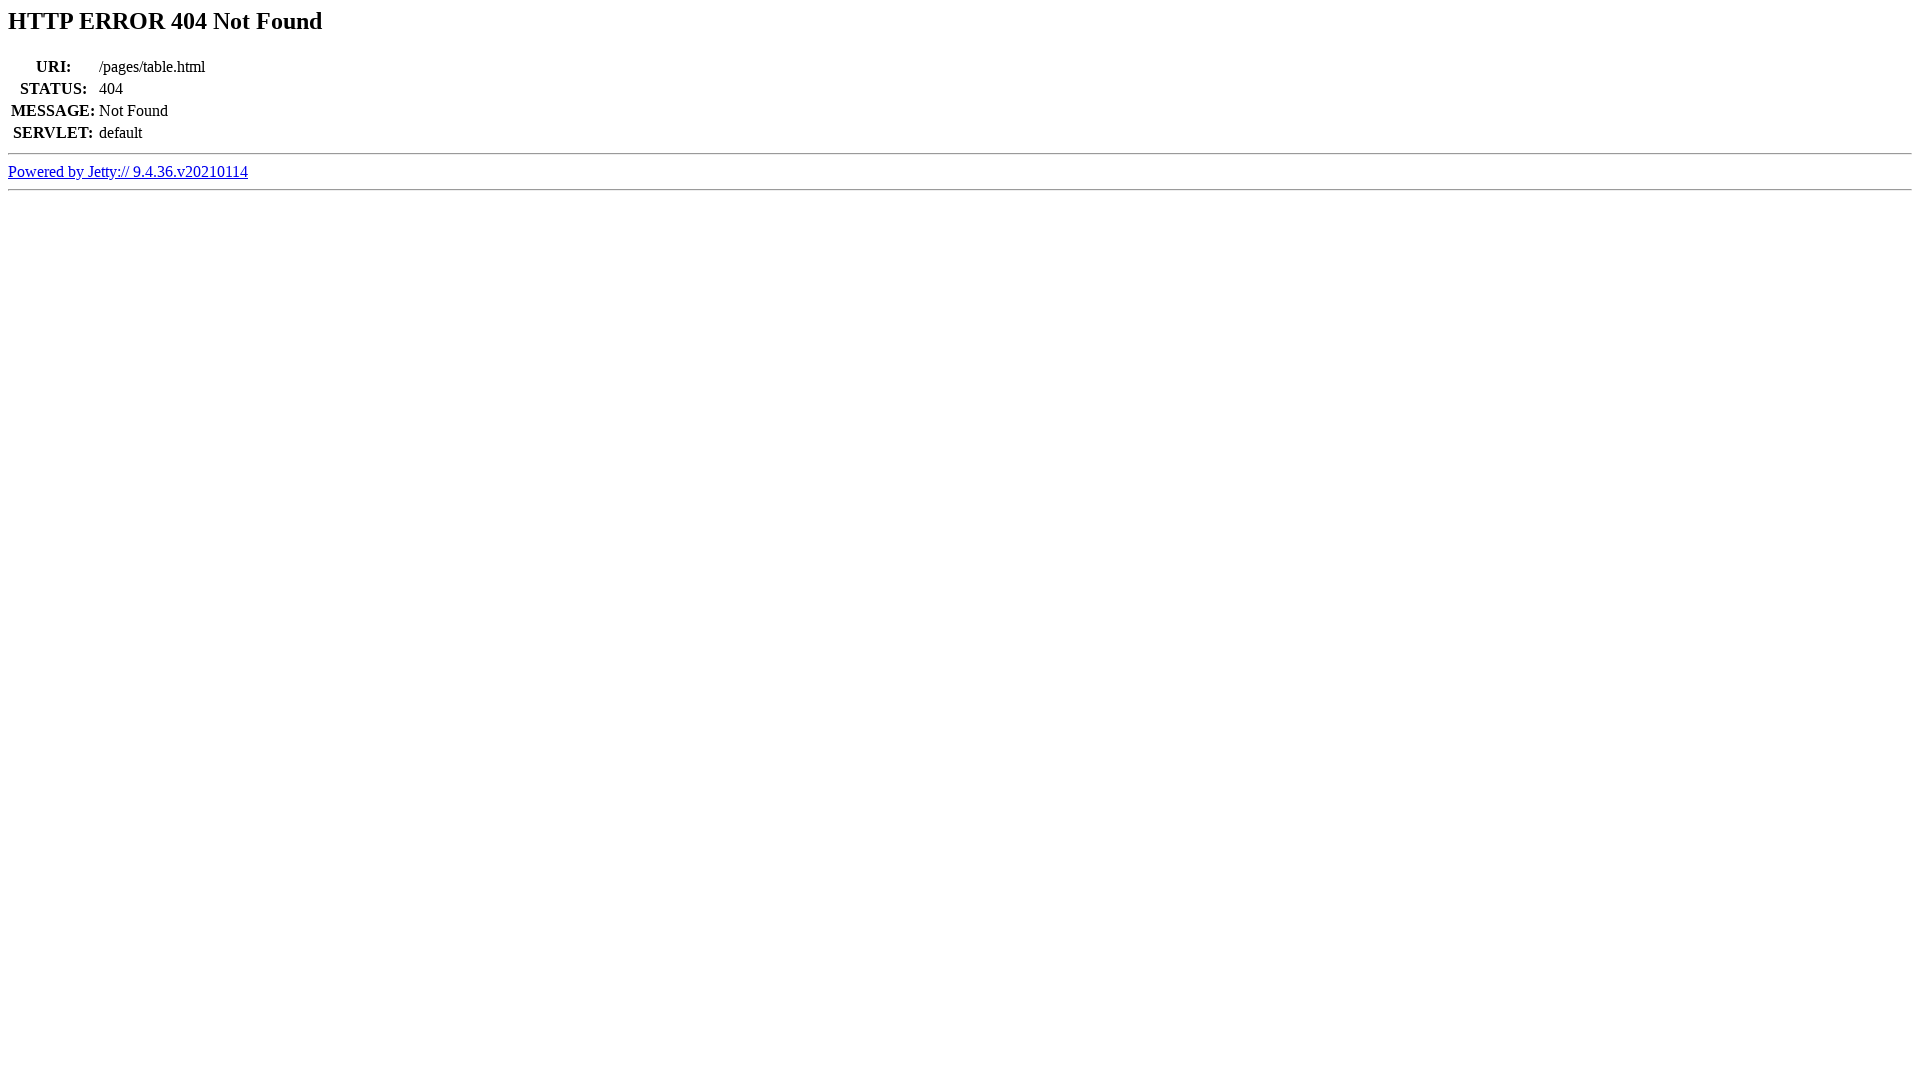

Verified that the 4th row of the table contains data cells
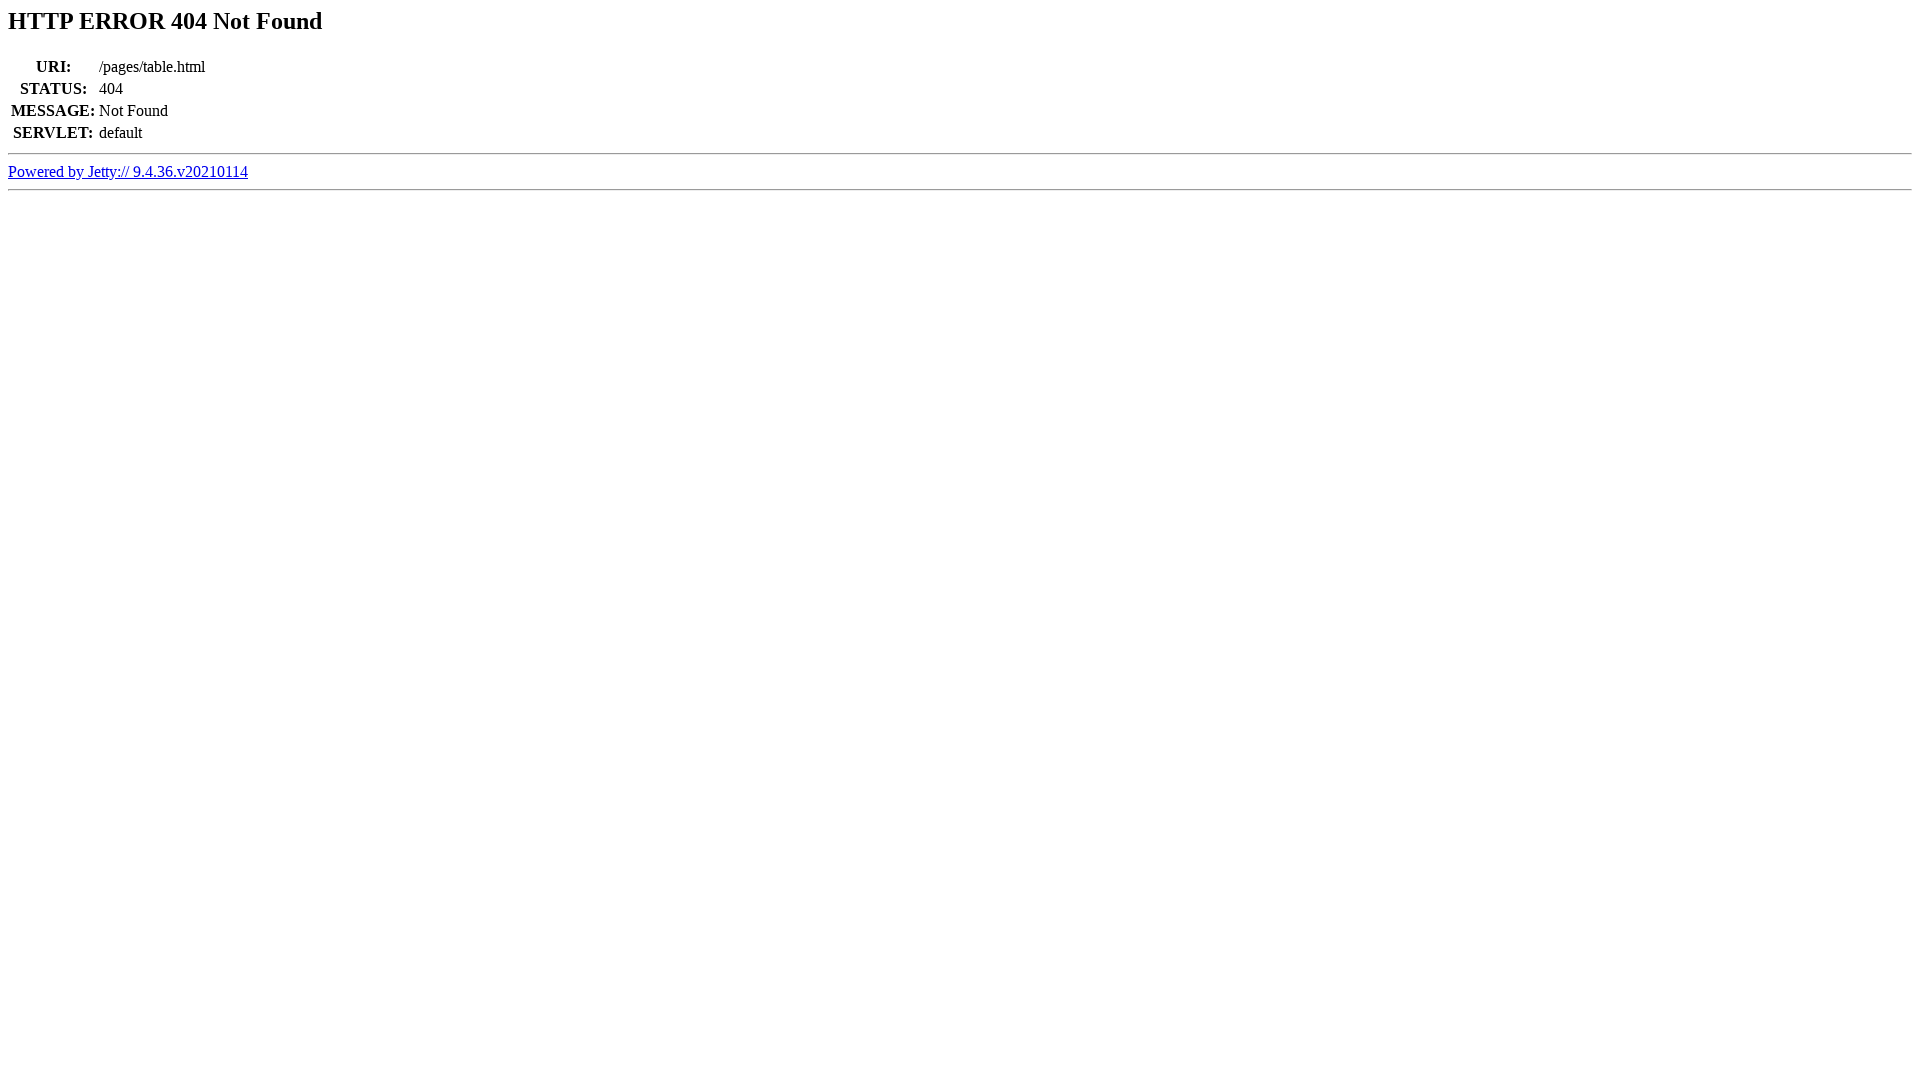

Located all cells in the 4th row of the table
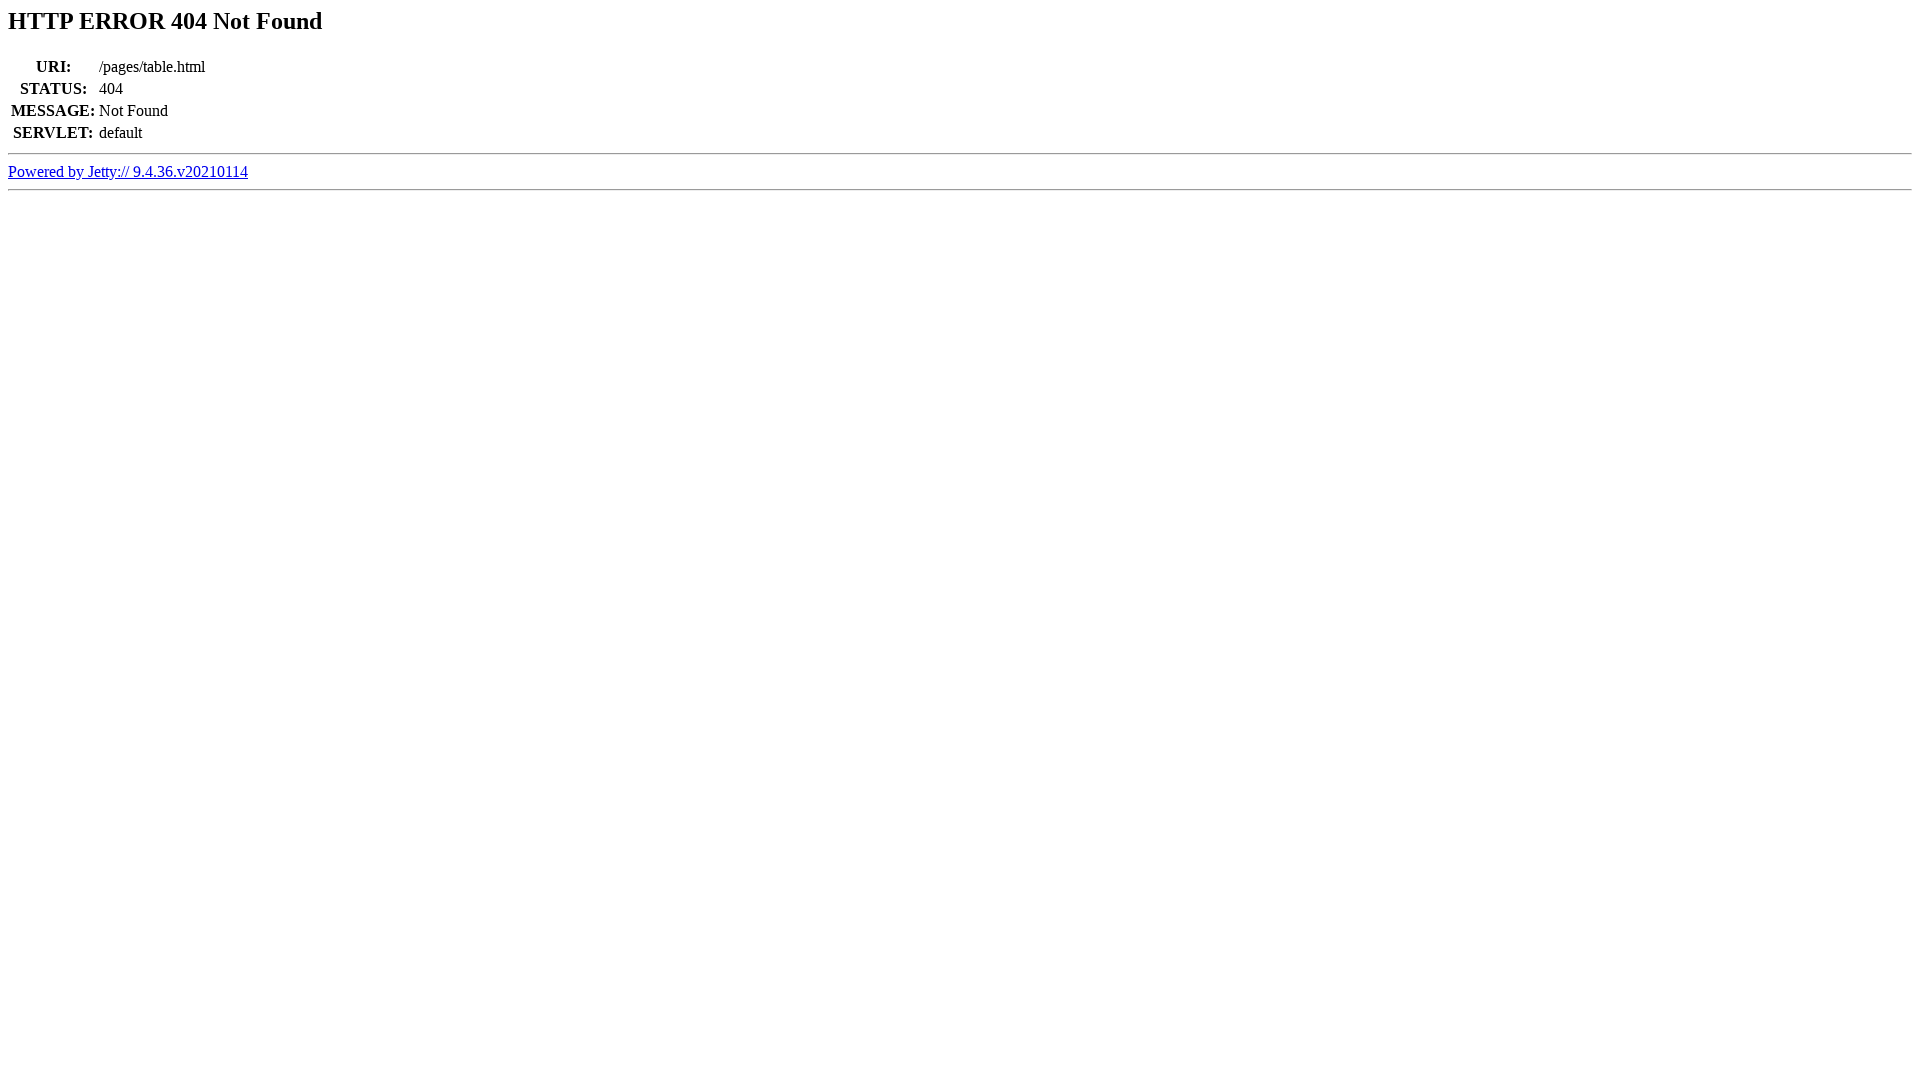

First cell in the 4th row became visible
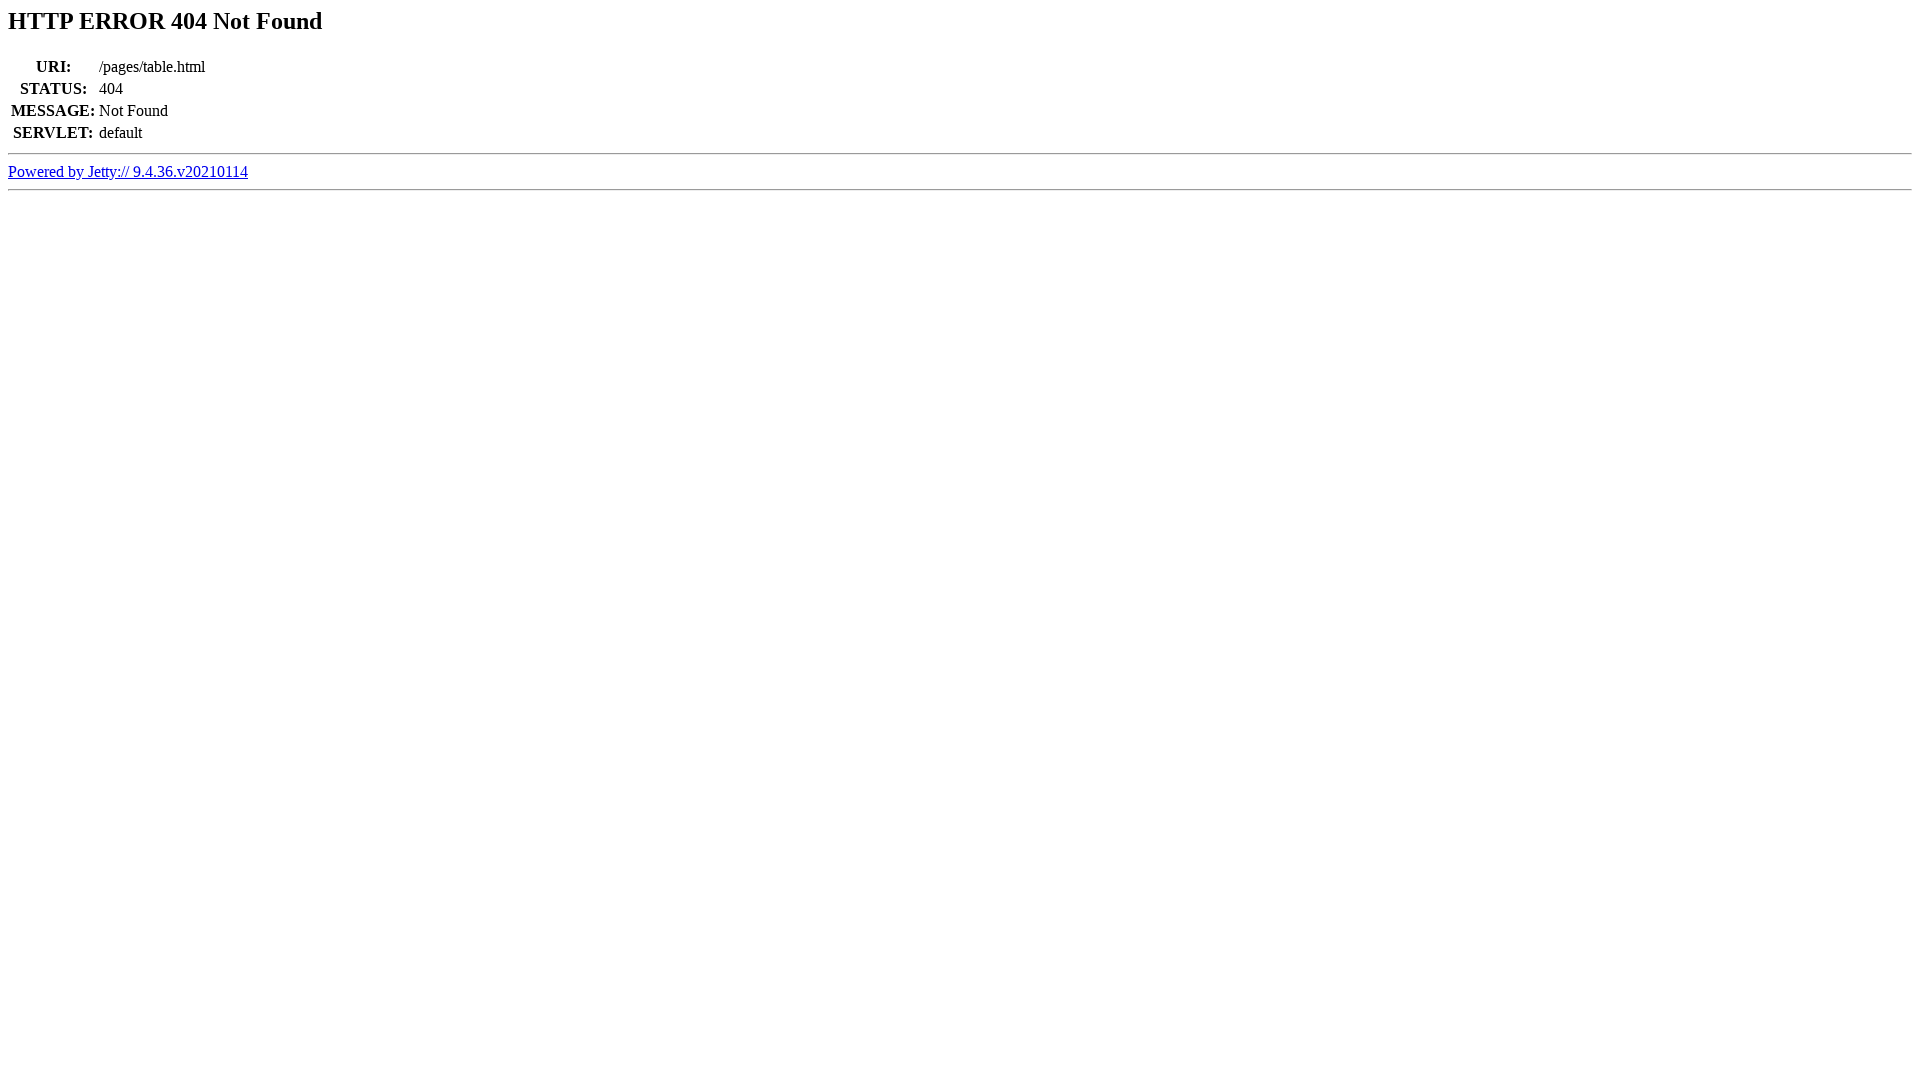

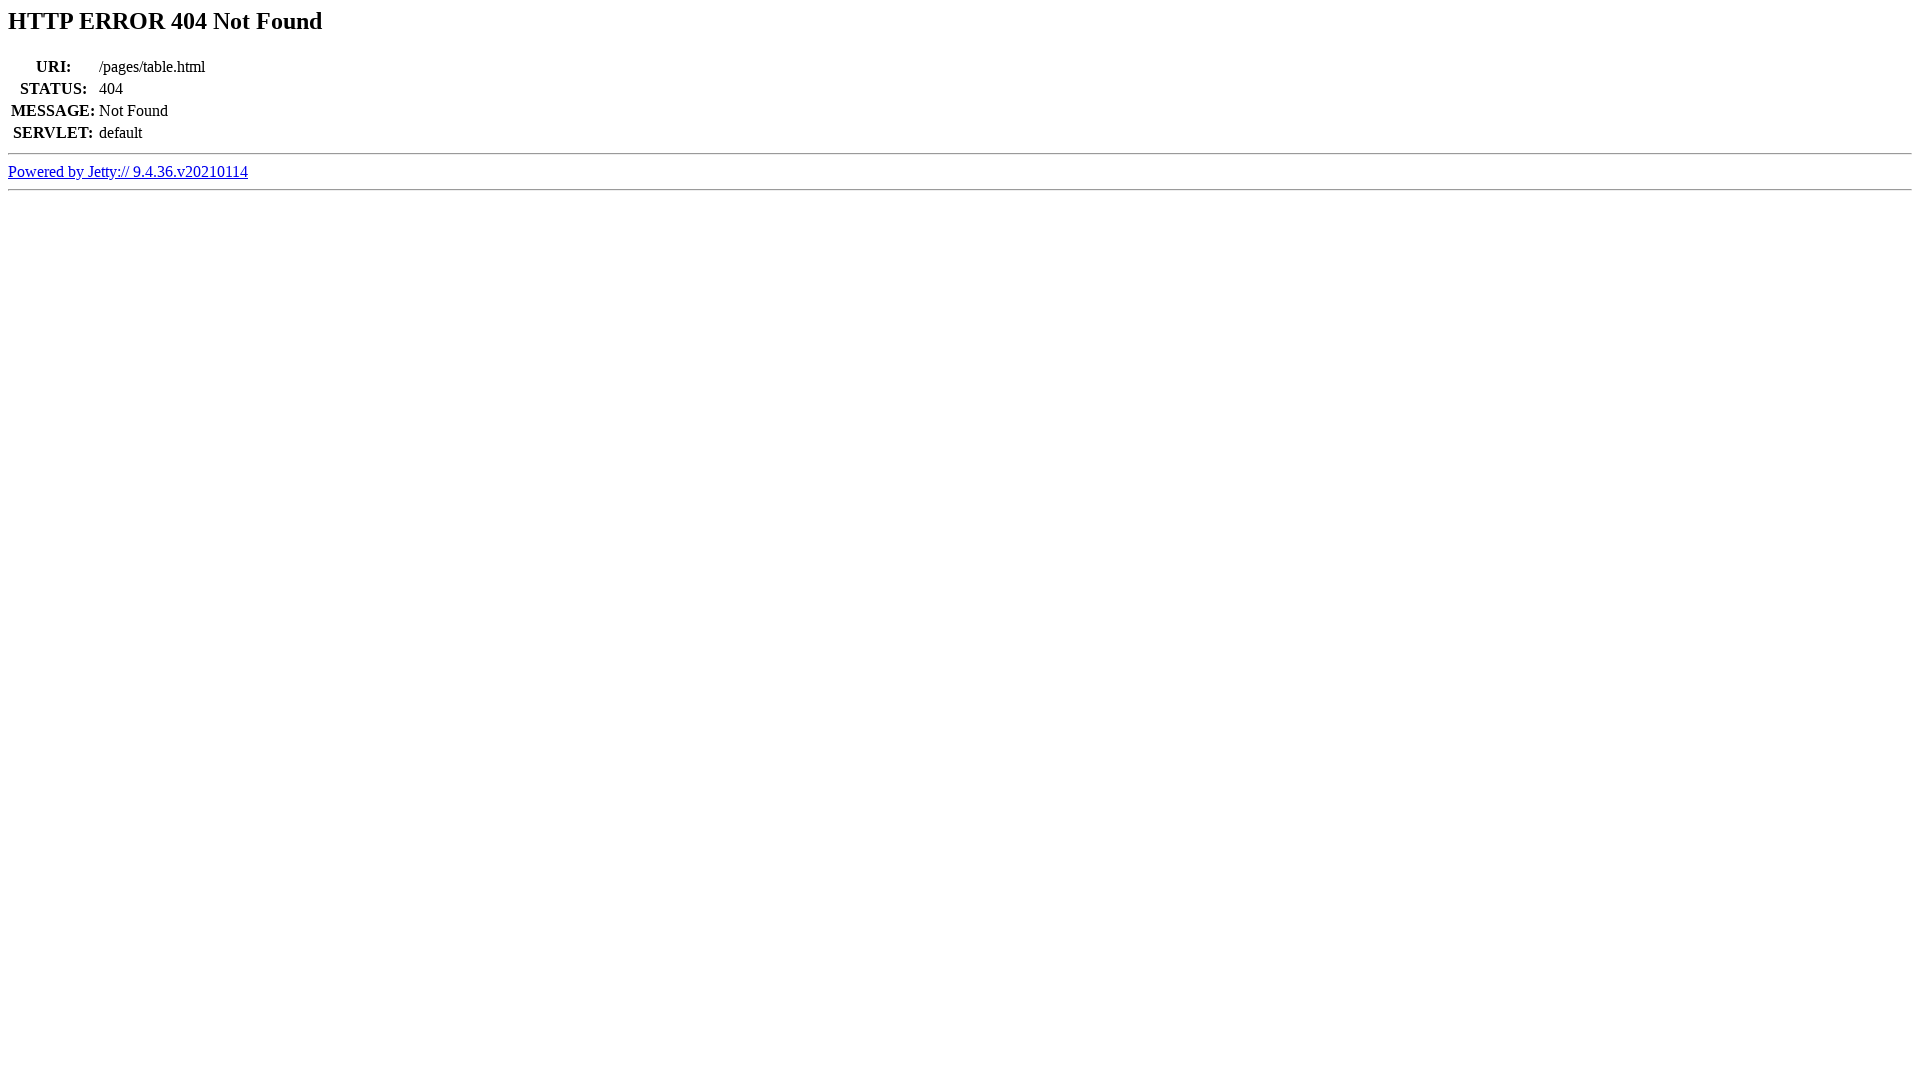